Tests the search functionality by clicking the search input, typing a product name, and verifying search results are displayed

Starting URL: https://practice-react.sdetunicorns.com/

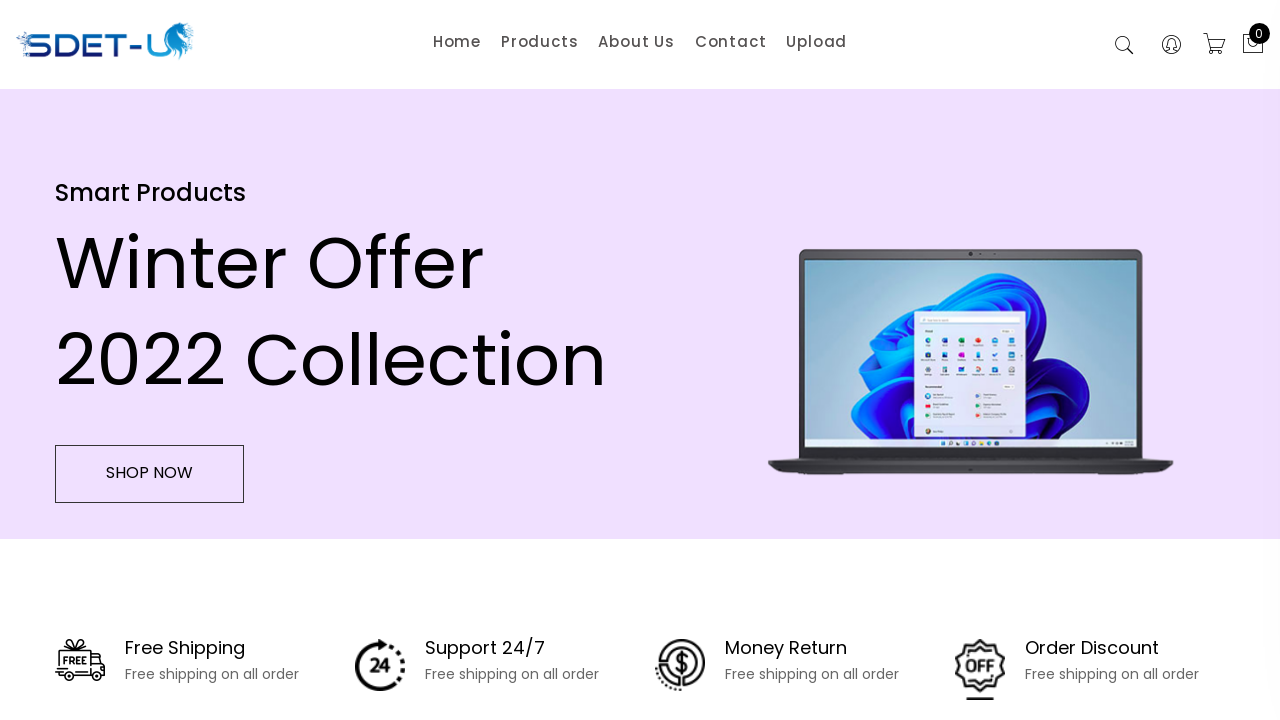

Clicked on the search input field at (1124, 46) on .search-active
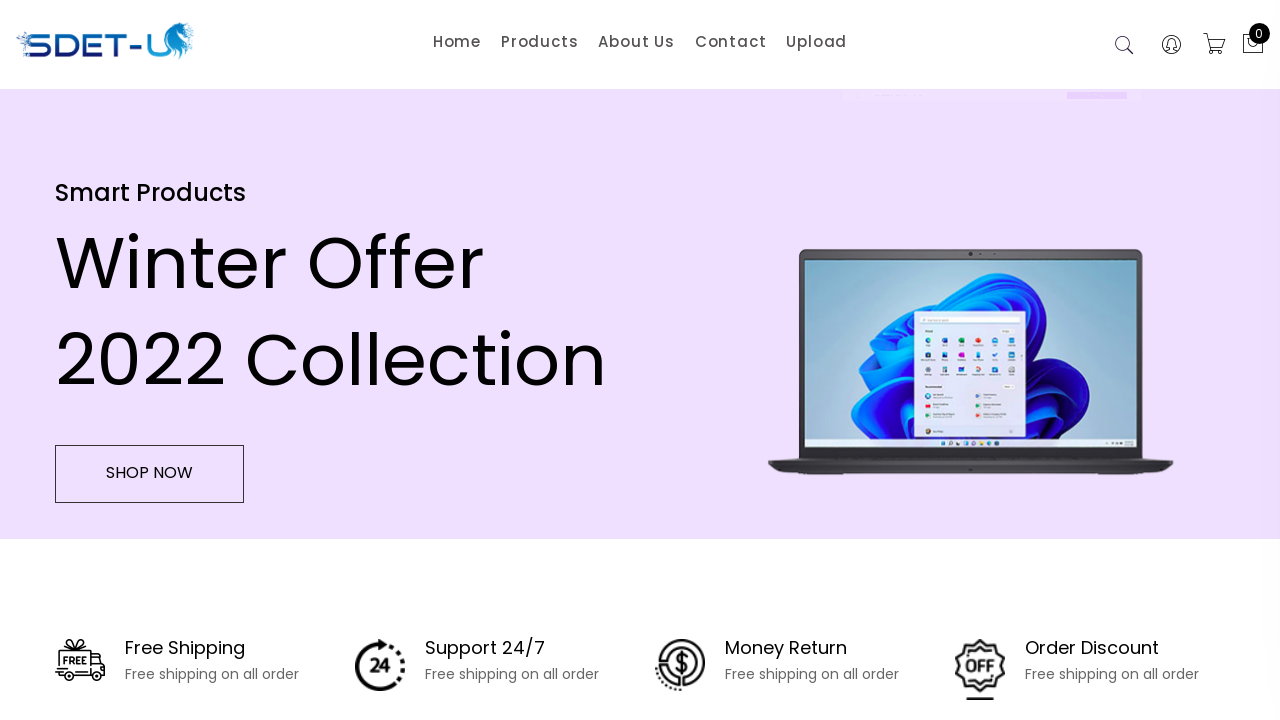

Typed 'Lenovo' in the search field on [placeholder='Search']
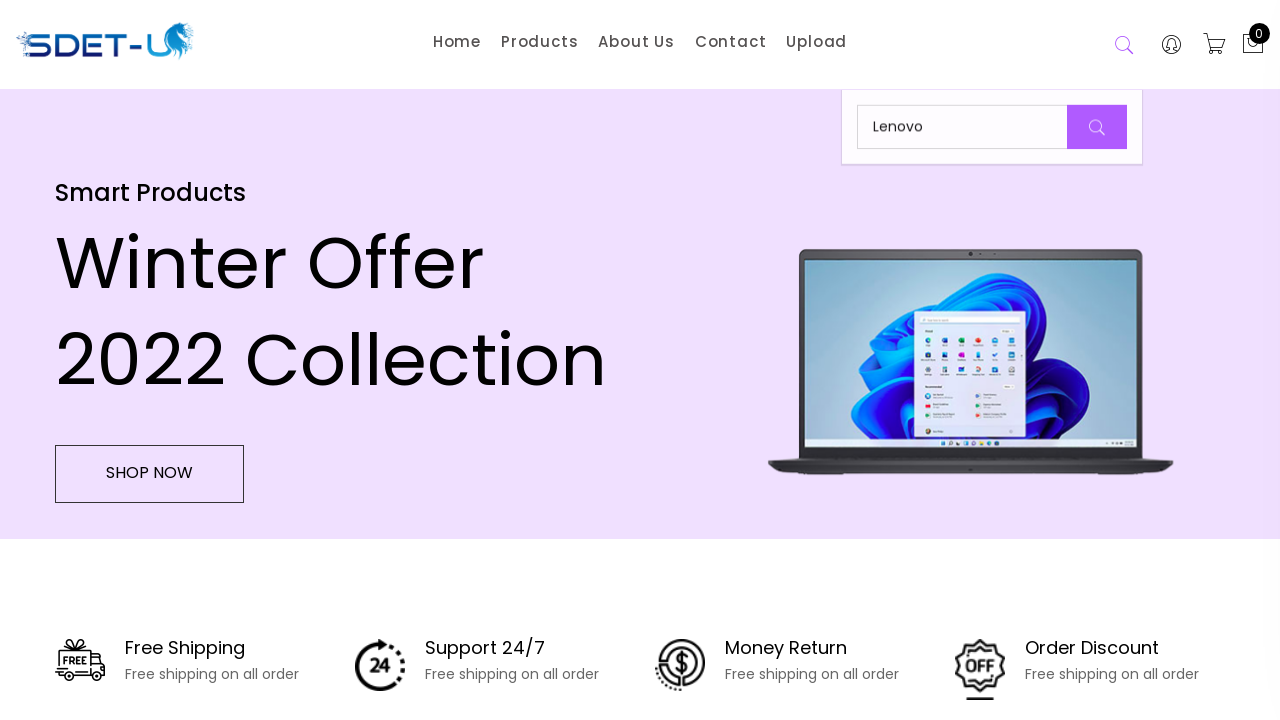

Clicked the search button at (1097, 127) on .button-search
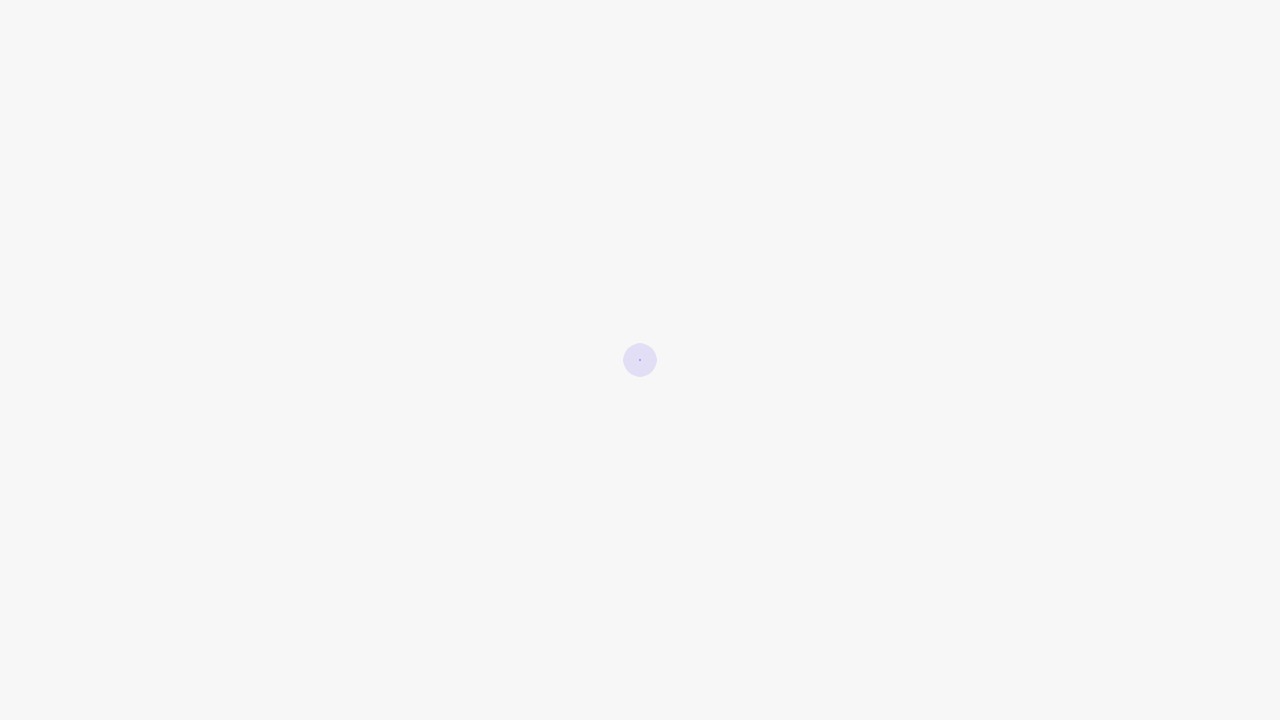

Search results displayed with 'Showing Results for Lenovo' text
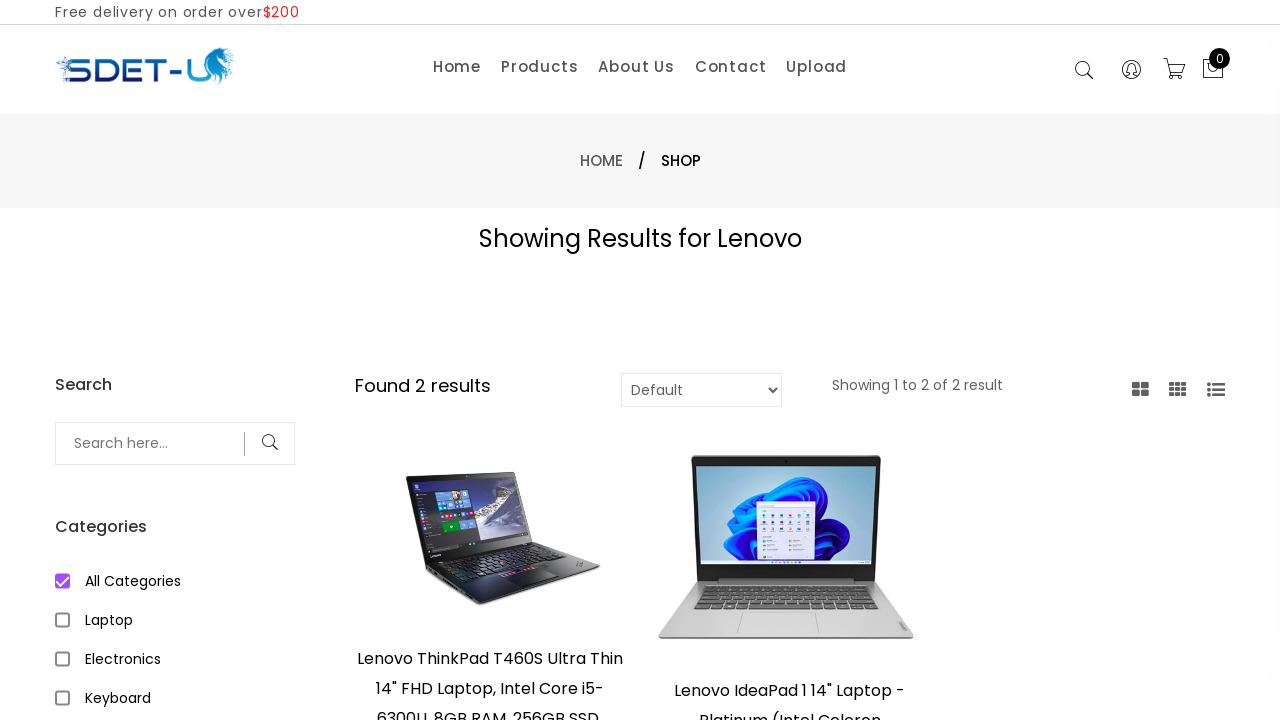

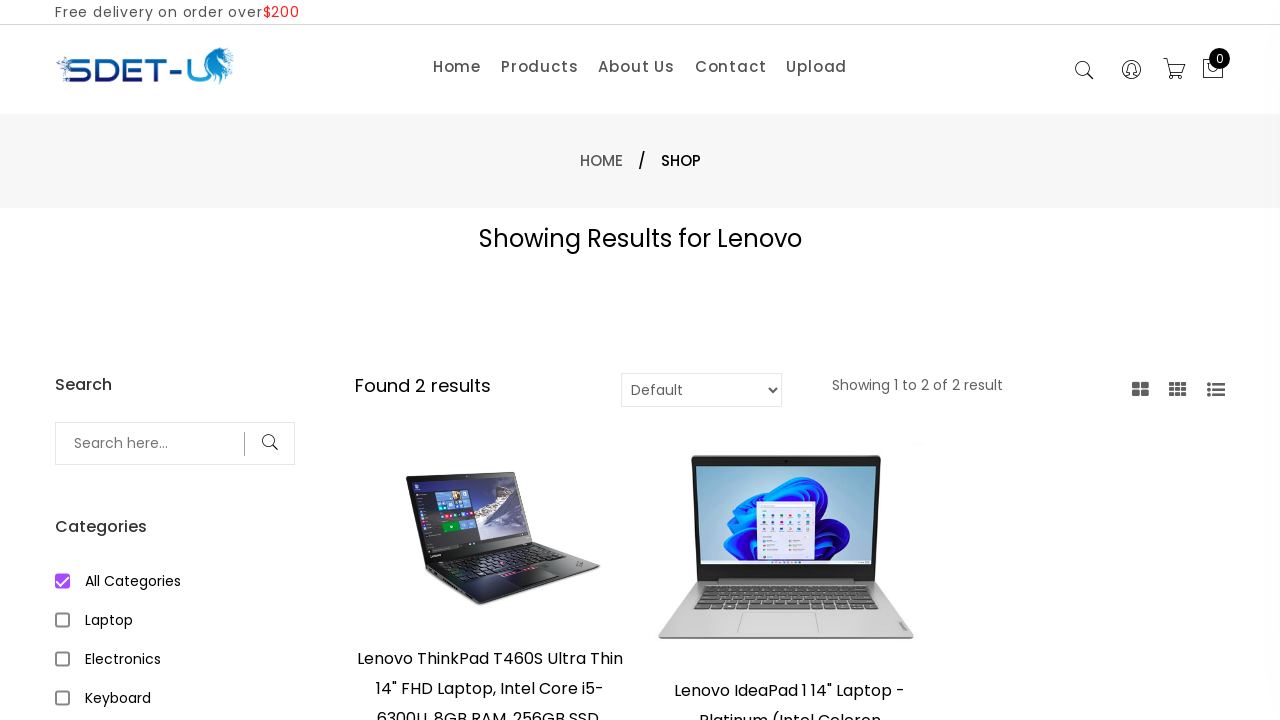